Tests dropdown selection functionality by selecting different options from a fruits dropdown, including iterating through all available options

Starting URL: https://letcode.in/dropdowns

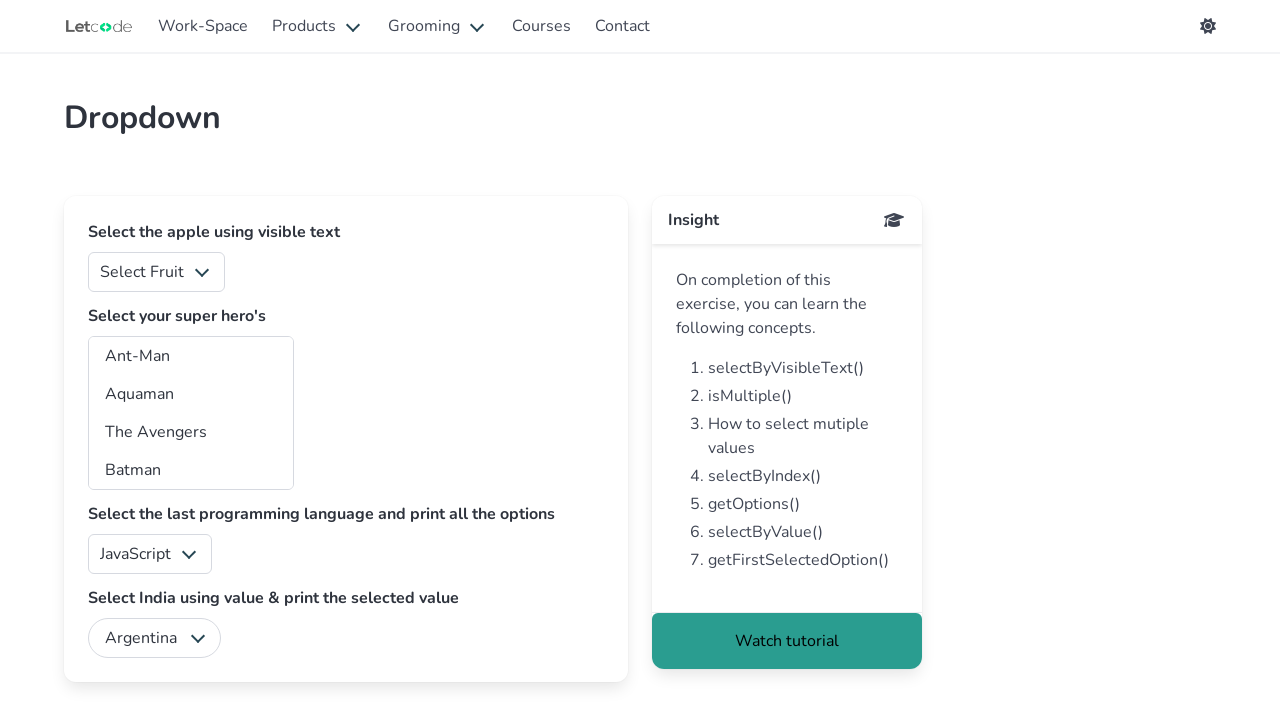

Selected 'Apple' from fruits dropdown on #fruits
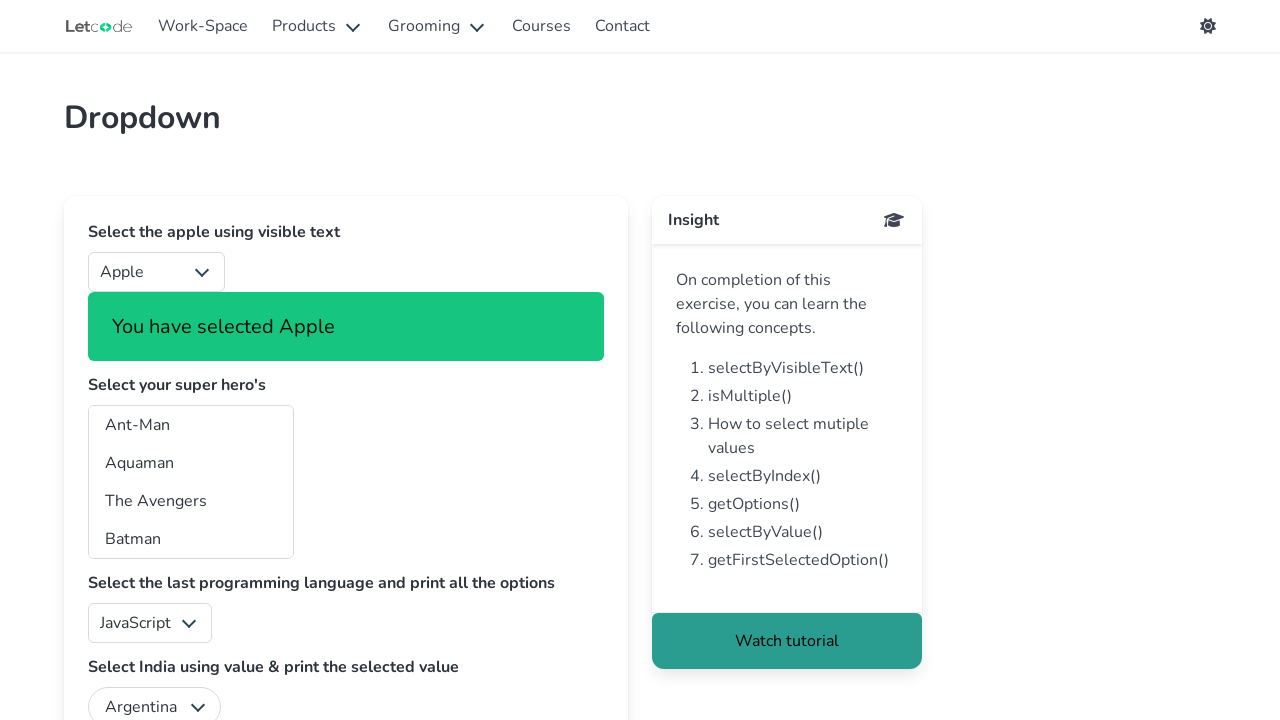

Retrieved all available options from fruits dropdown
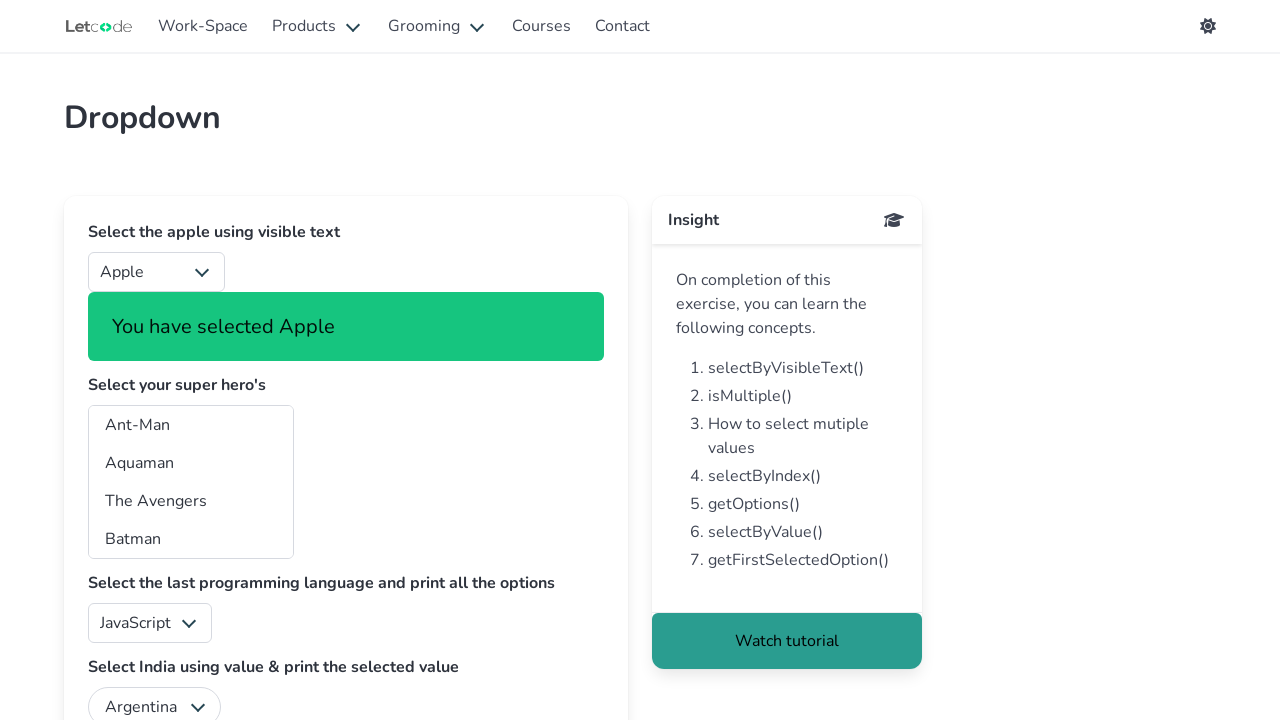

Selected 'Select Fruit' from fruits dropdown on #fruits
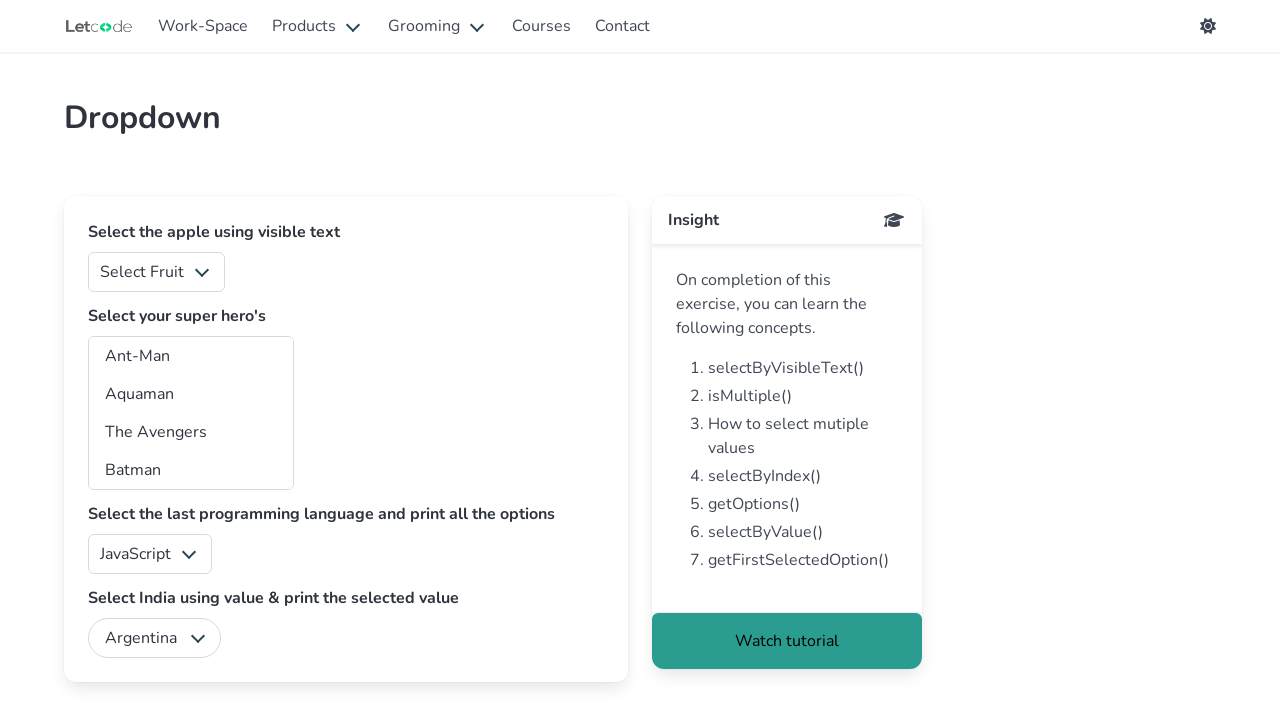

Waited 2 seconds between dropdown selections
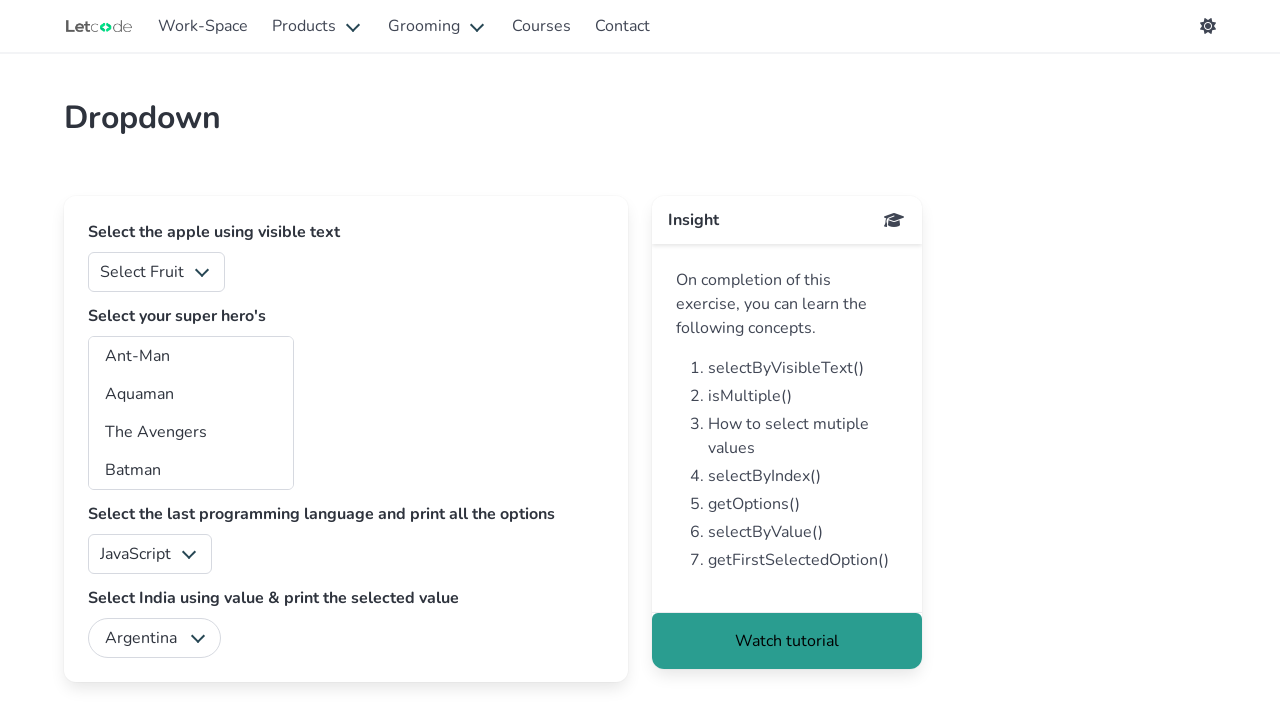

Selected 'Apple' from fruits dropdown on #fruits
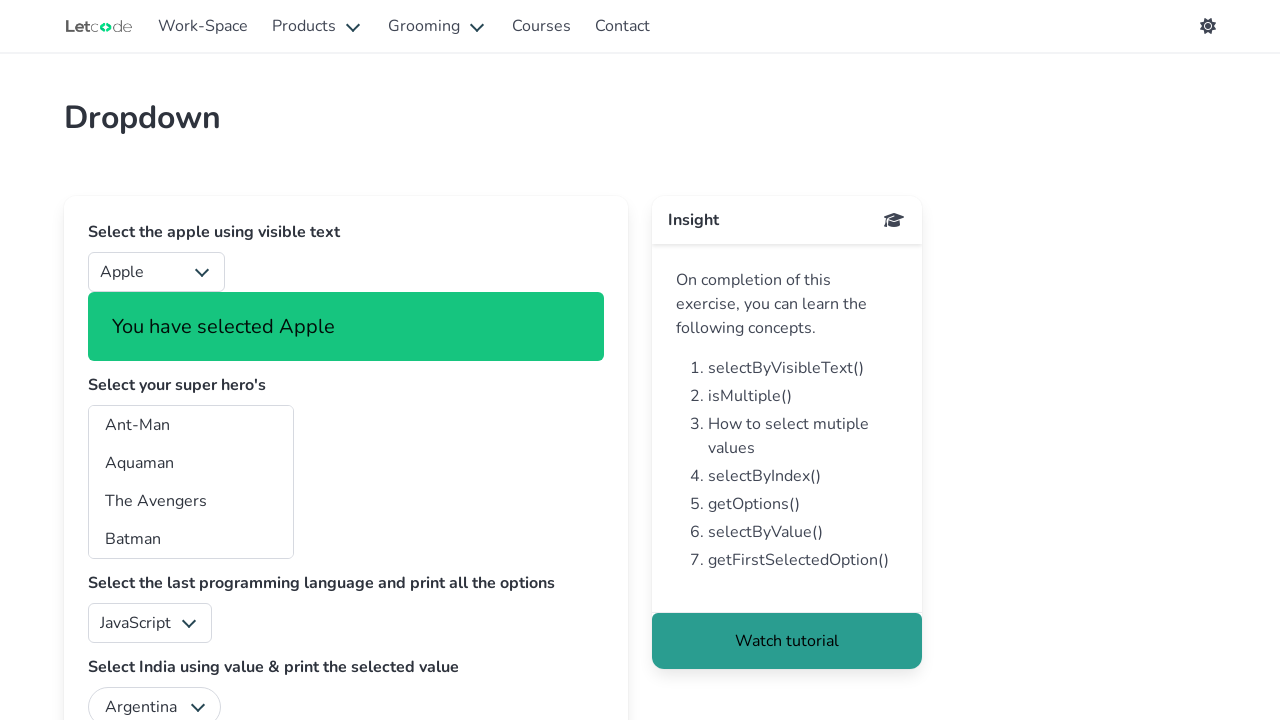

Waited 2 seconds between dropdown selections
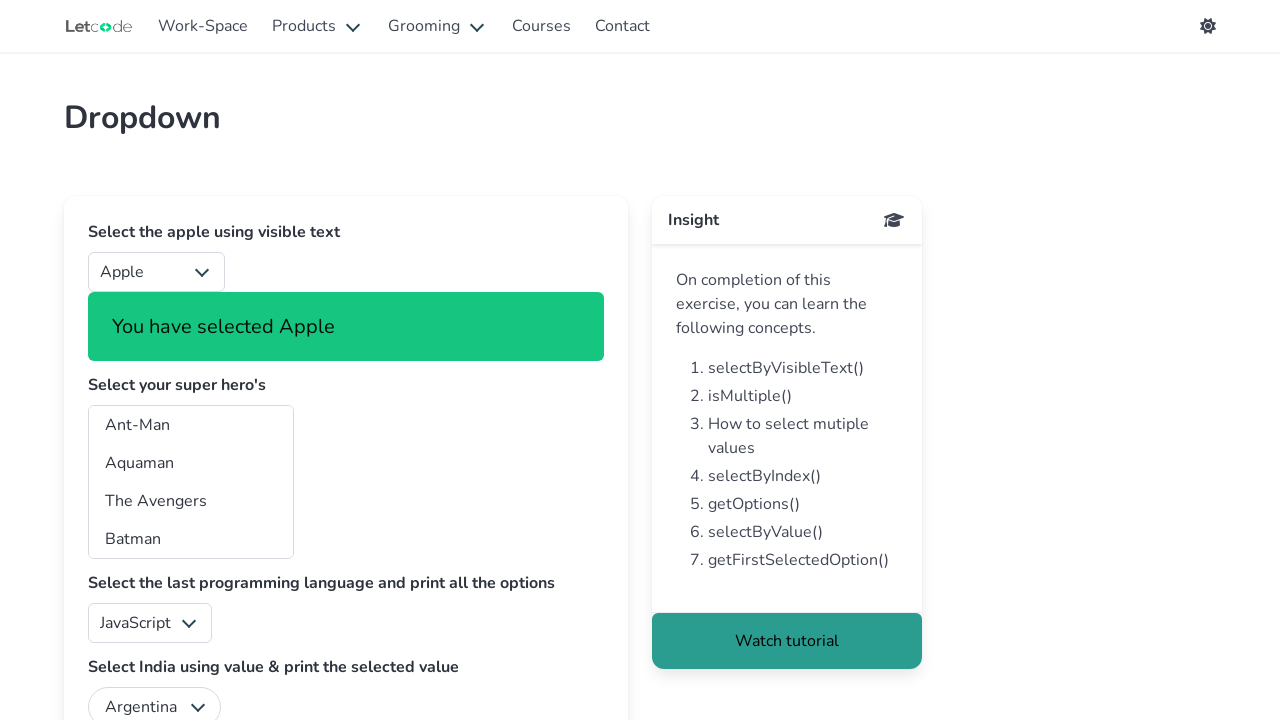

Selected 'Mango' from fruits dropdown on #fruits
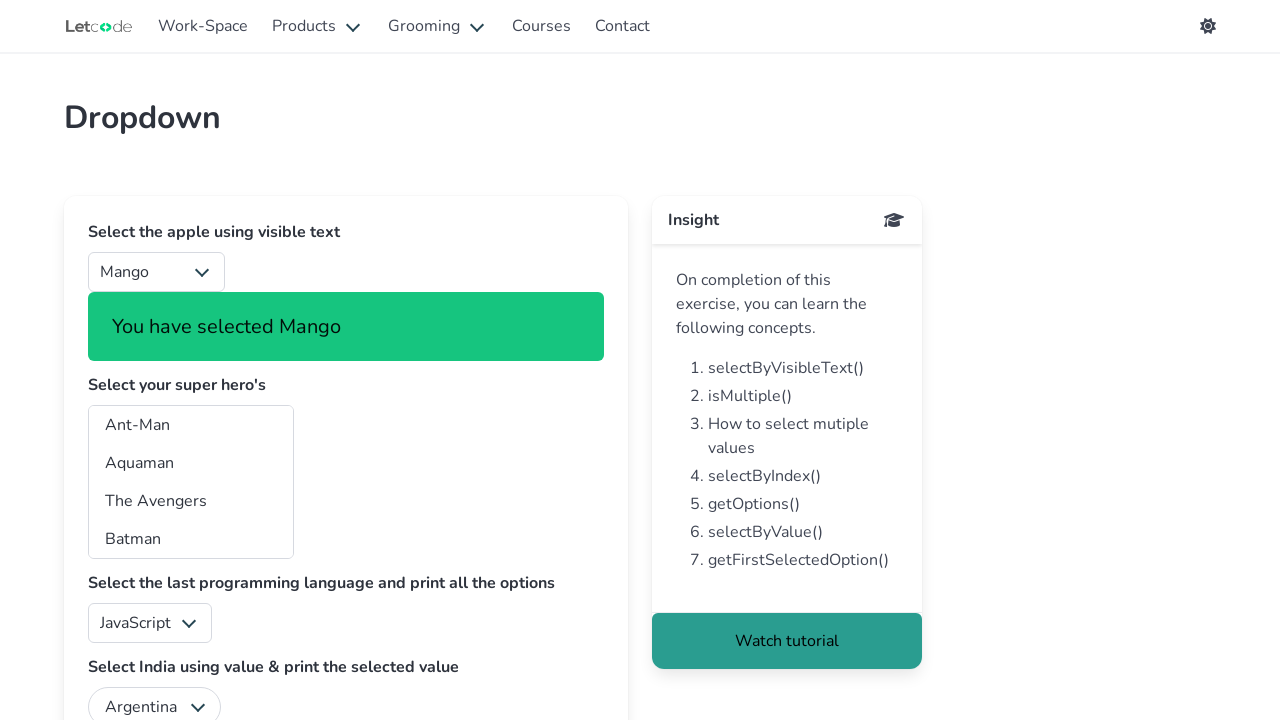

Waited 2 seconds between dropdown selections
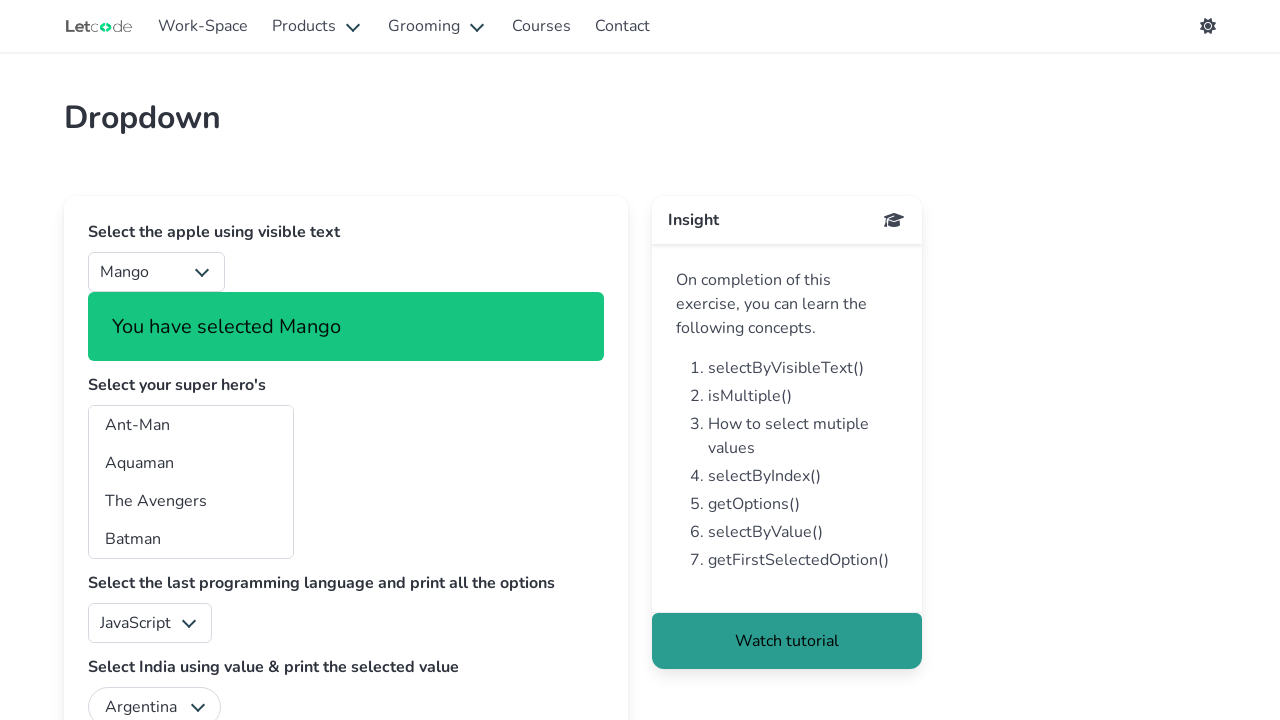

Selected 'Orange' from fruits dropdown on #fruits
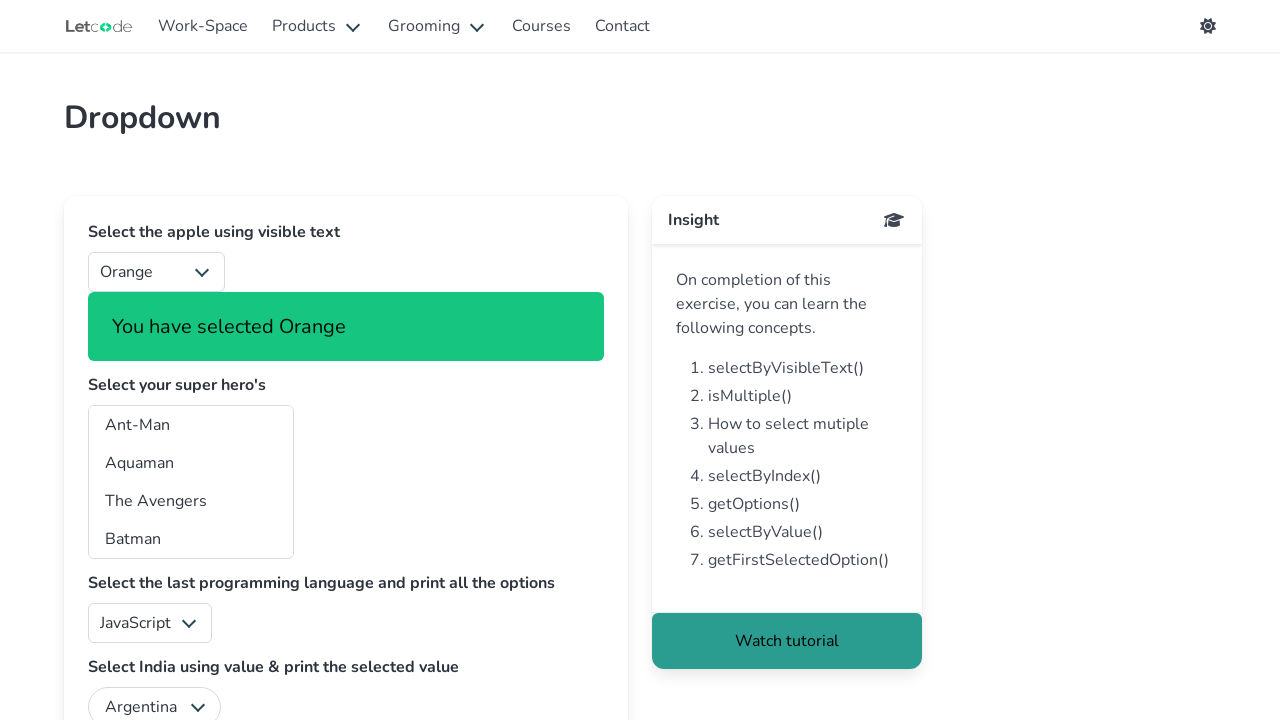

Waited 2 seconds between dropdown selections
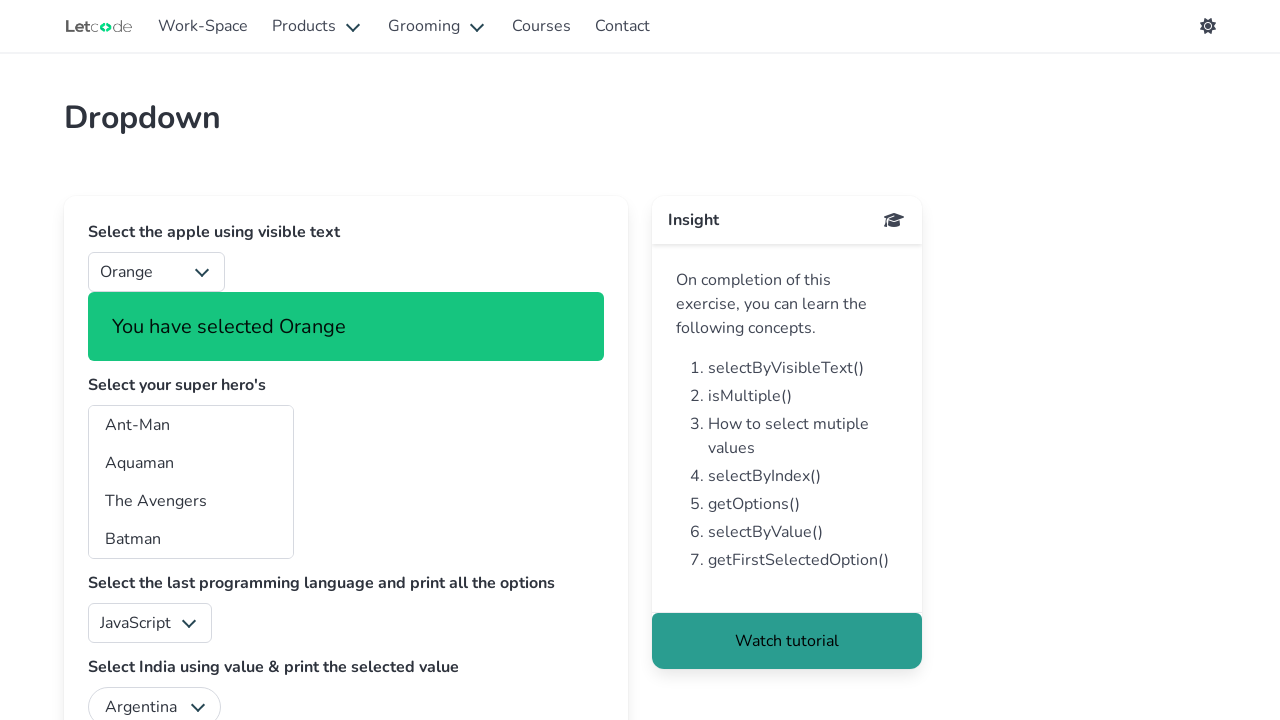

Selected 'Banana' from fruits dropdown on #fruits
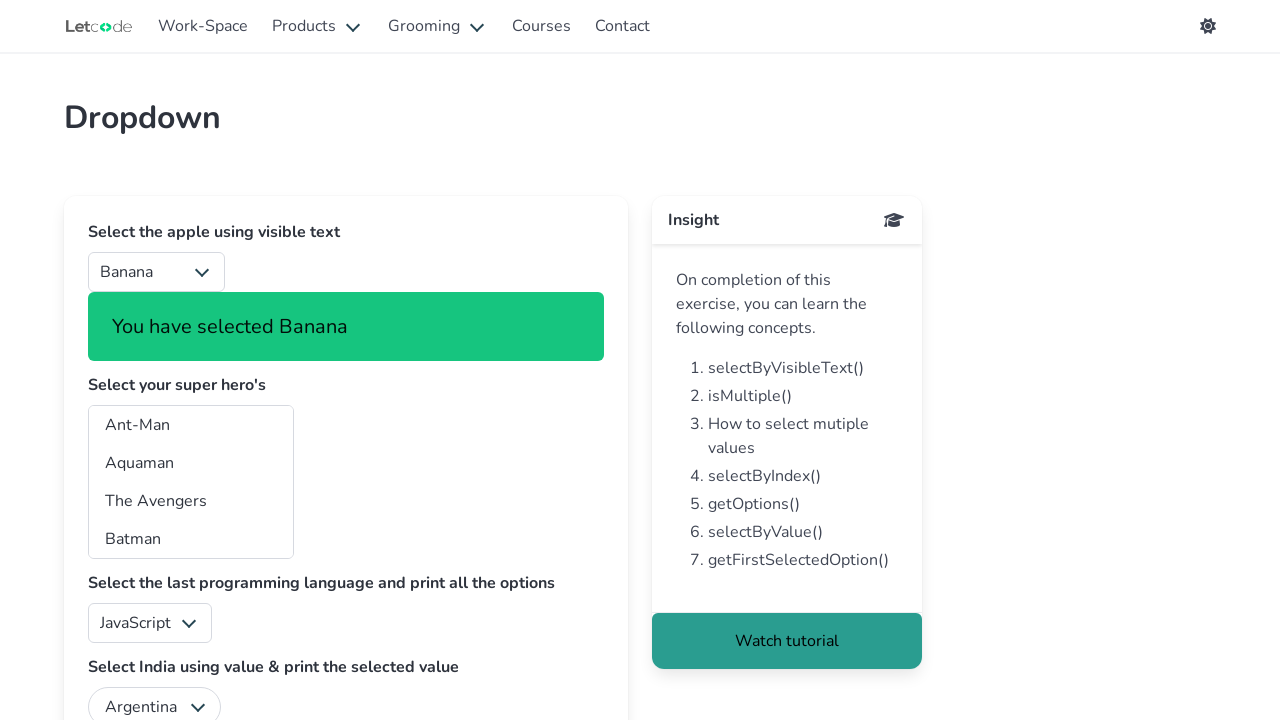

Waited 2 seconds between dropdown selections
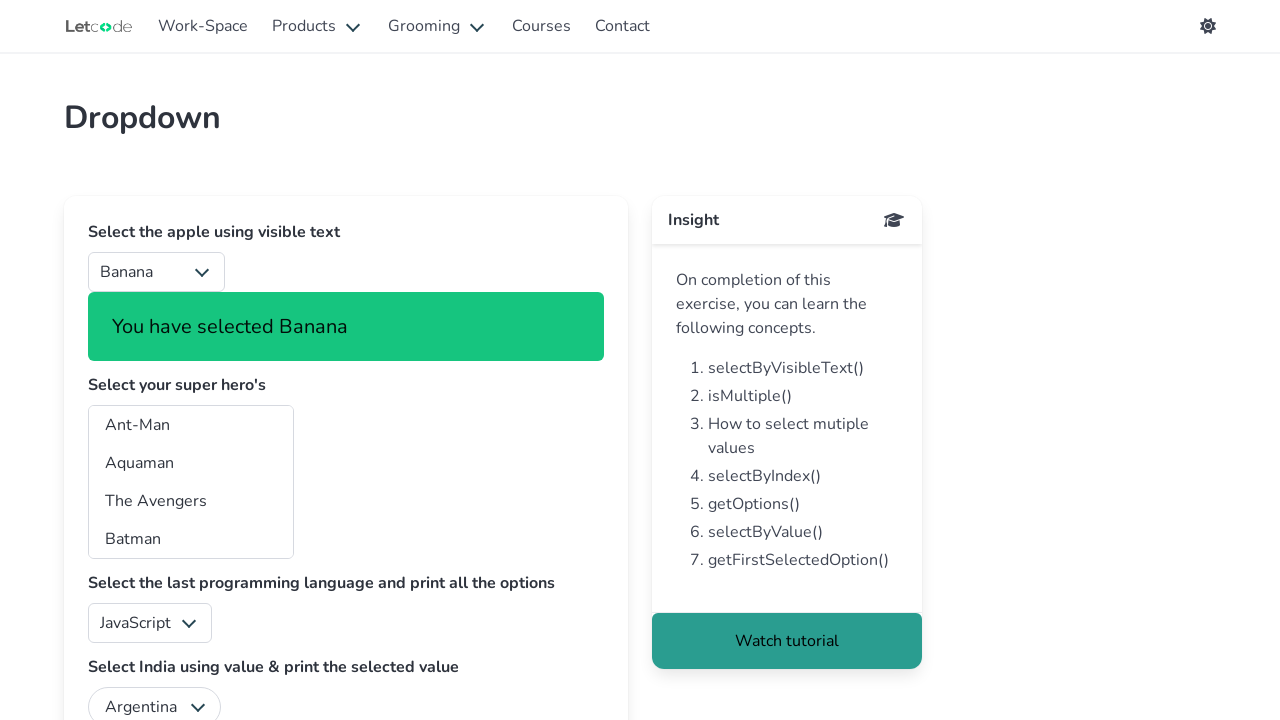

Selected 'Pine Apple' from fruits dropdown on #fruits
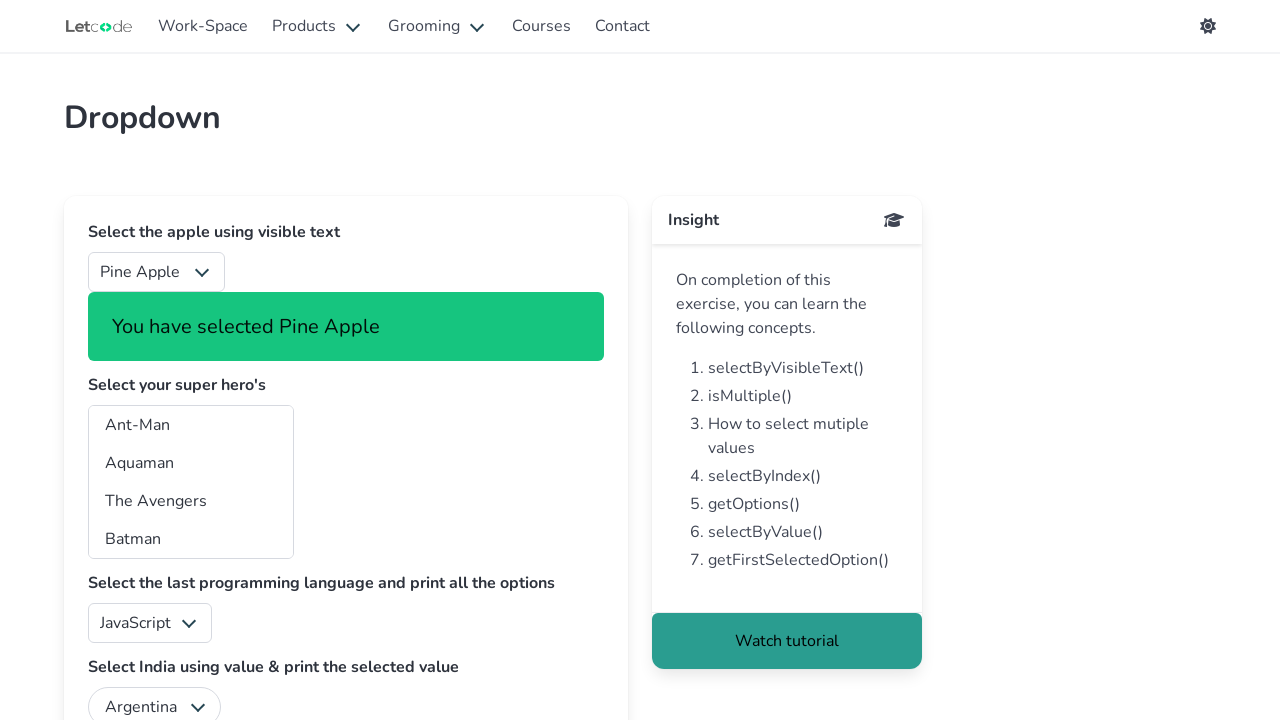

Waited 2 seconds between dropdown selections
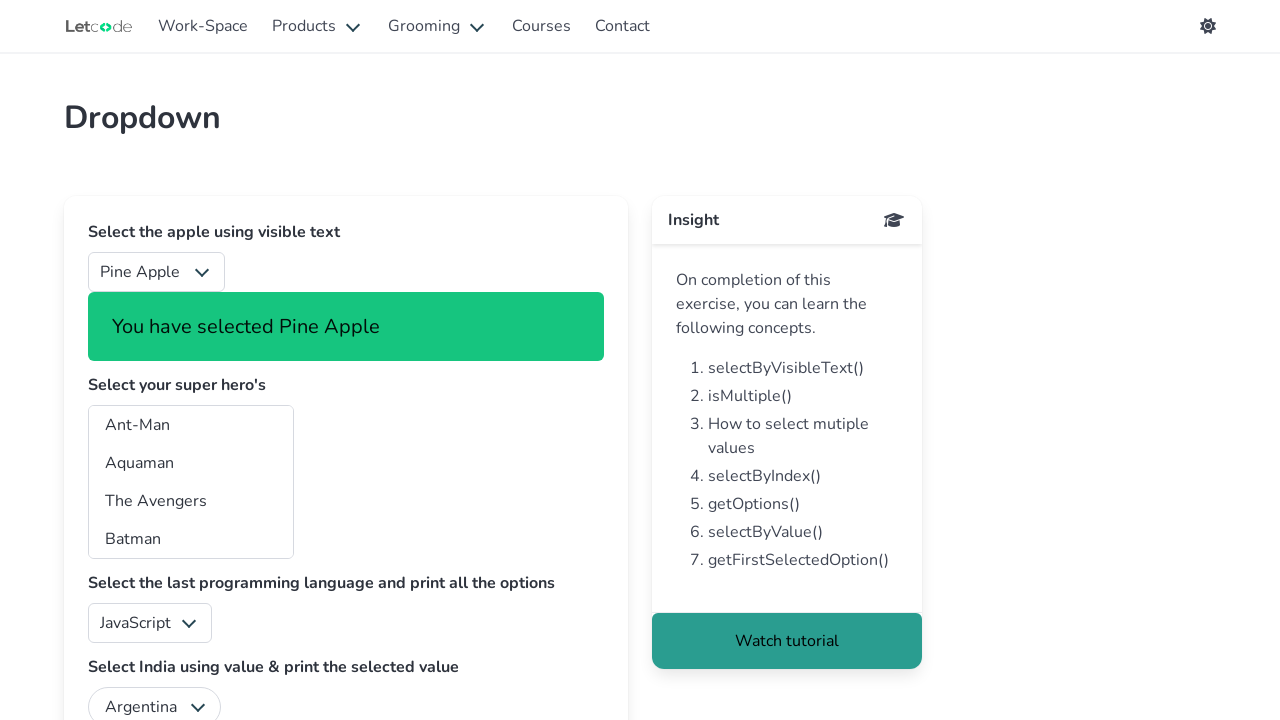

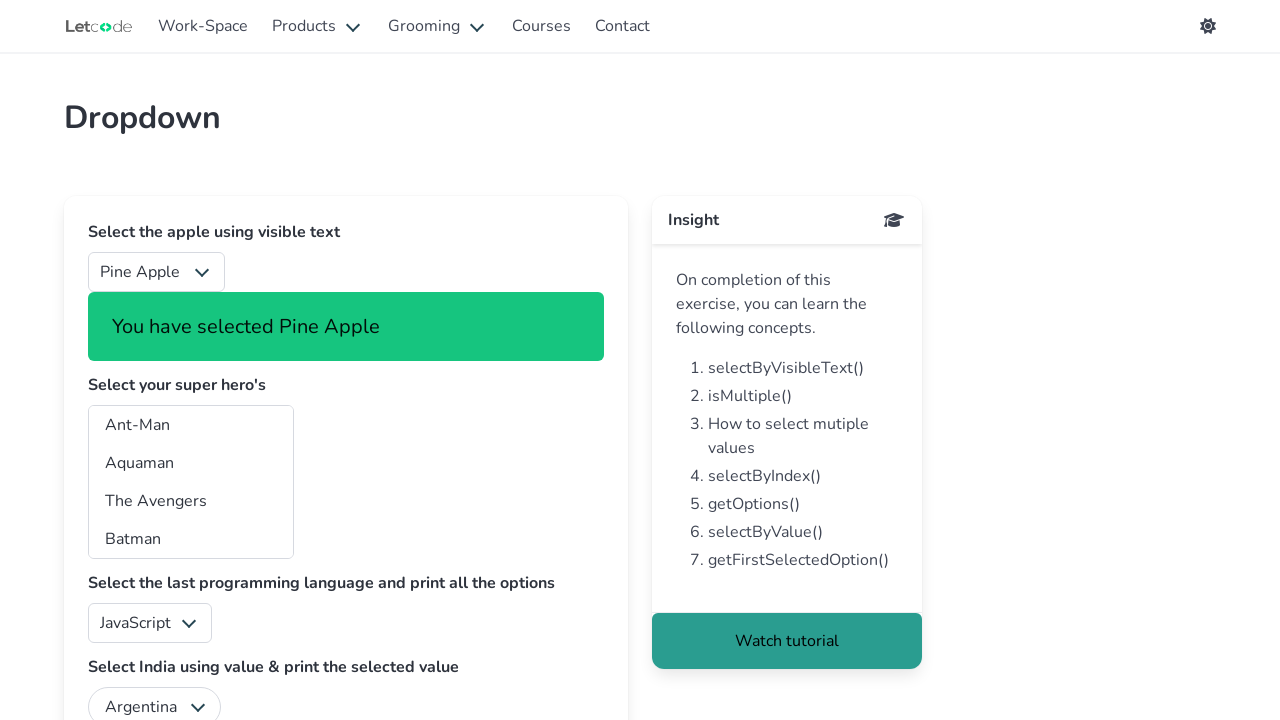